Tests completing all tasks on the Active filter using toggle-all

Starting URL: https://todomvc4tasj.herokuapp.com/#/active

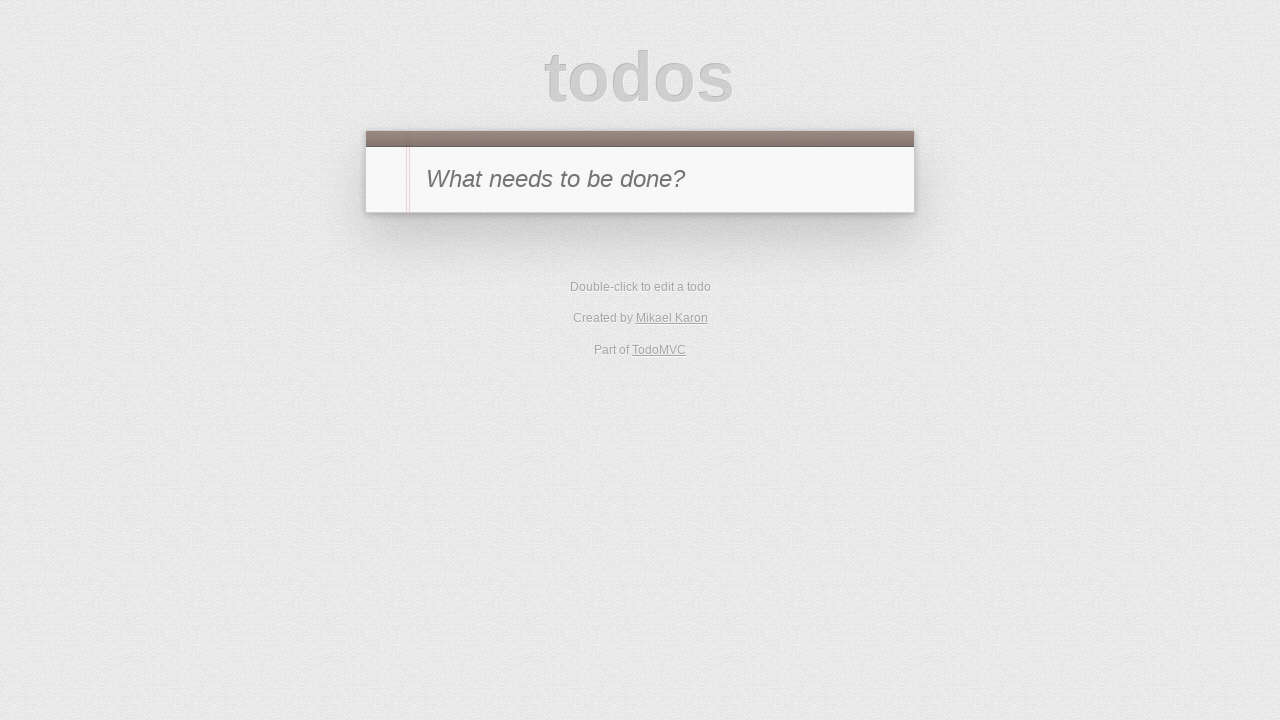

Set up initial active tasks in localStorage
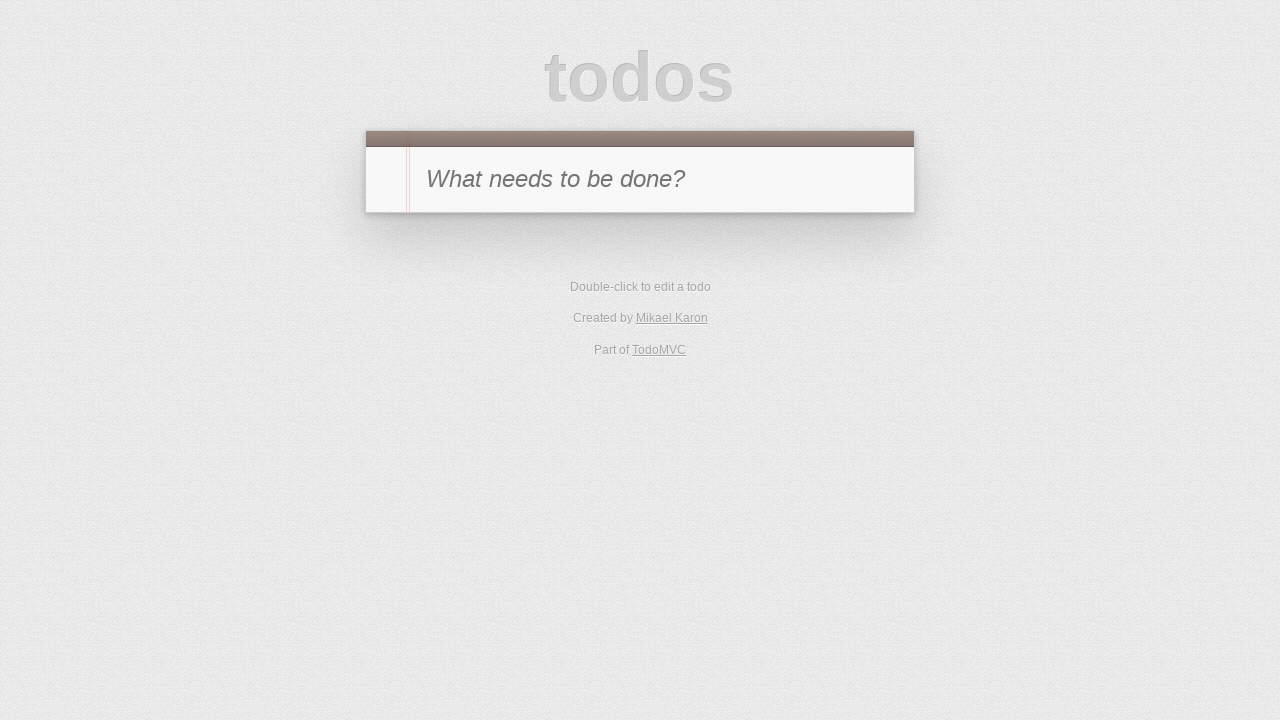

Reloaded page to display active tasks
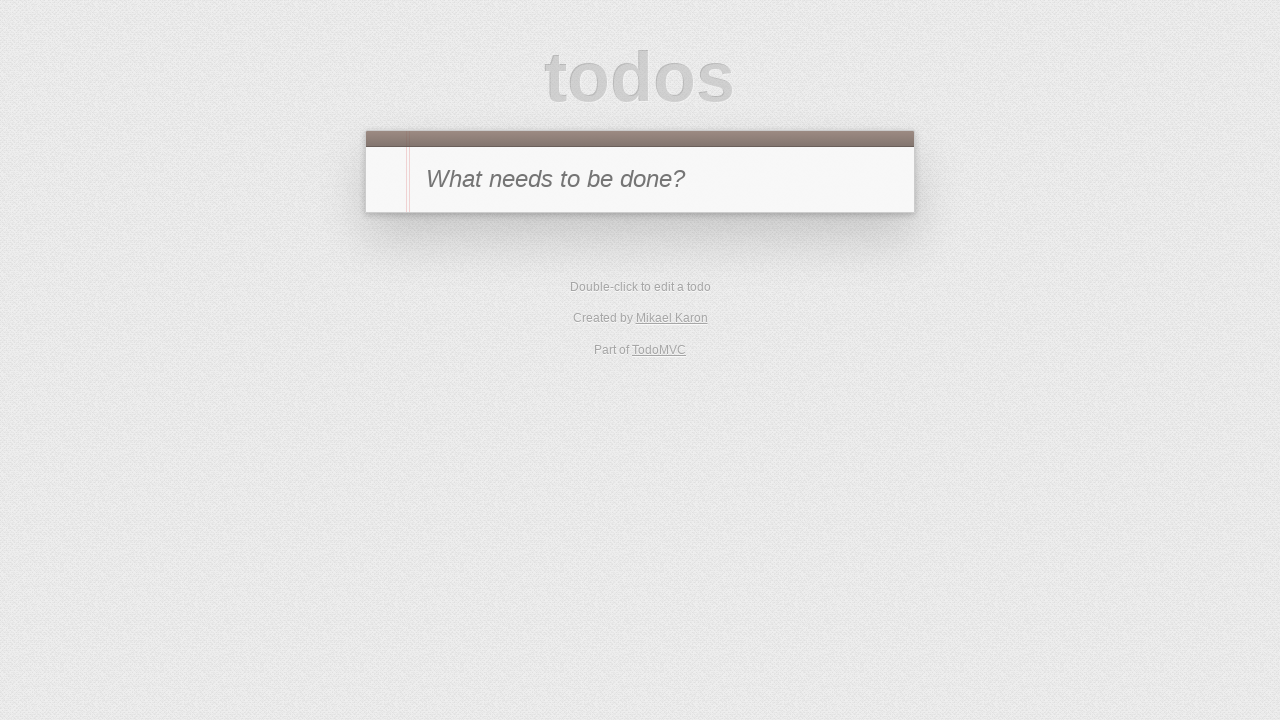

Clicked toggle-all button to complete all tasks at (388, 180) on #toggle-all
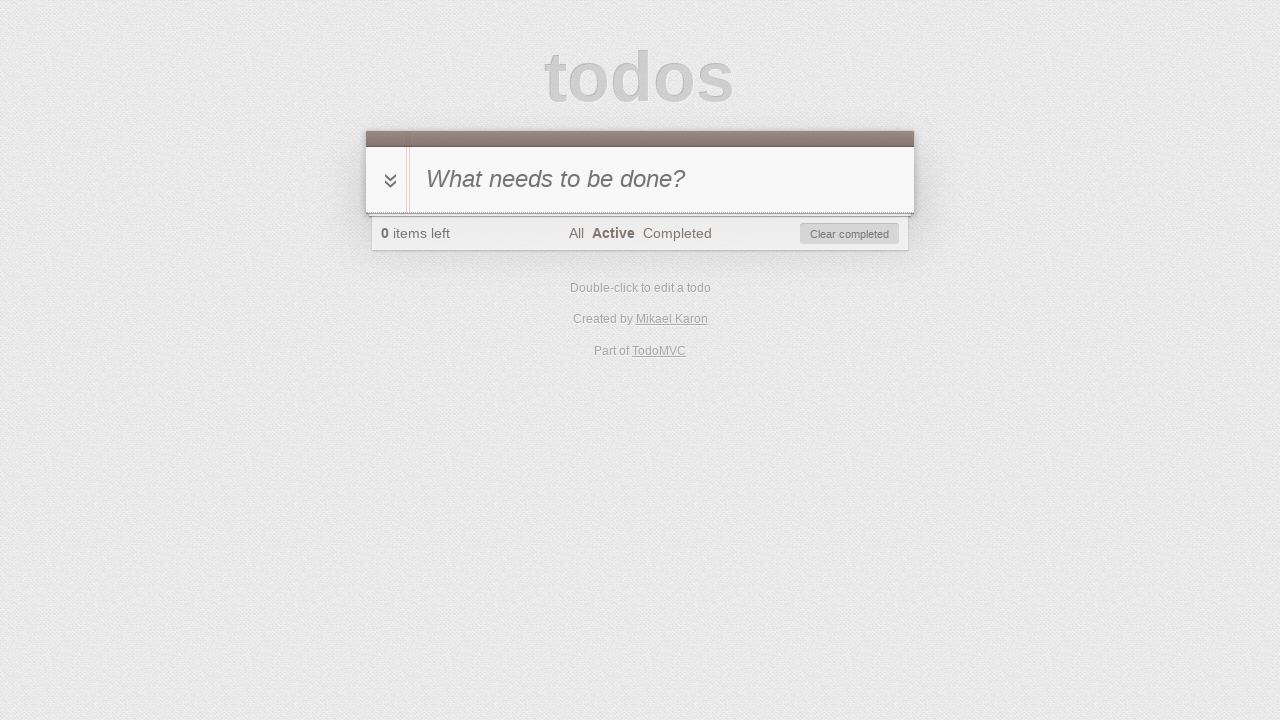

Verified counter shows 0, confirming all tasks are completed
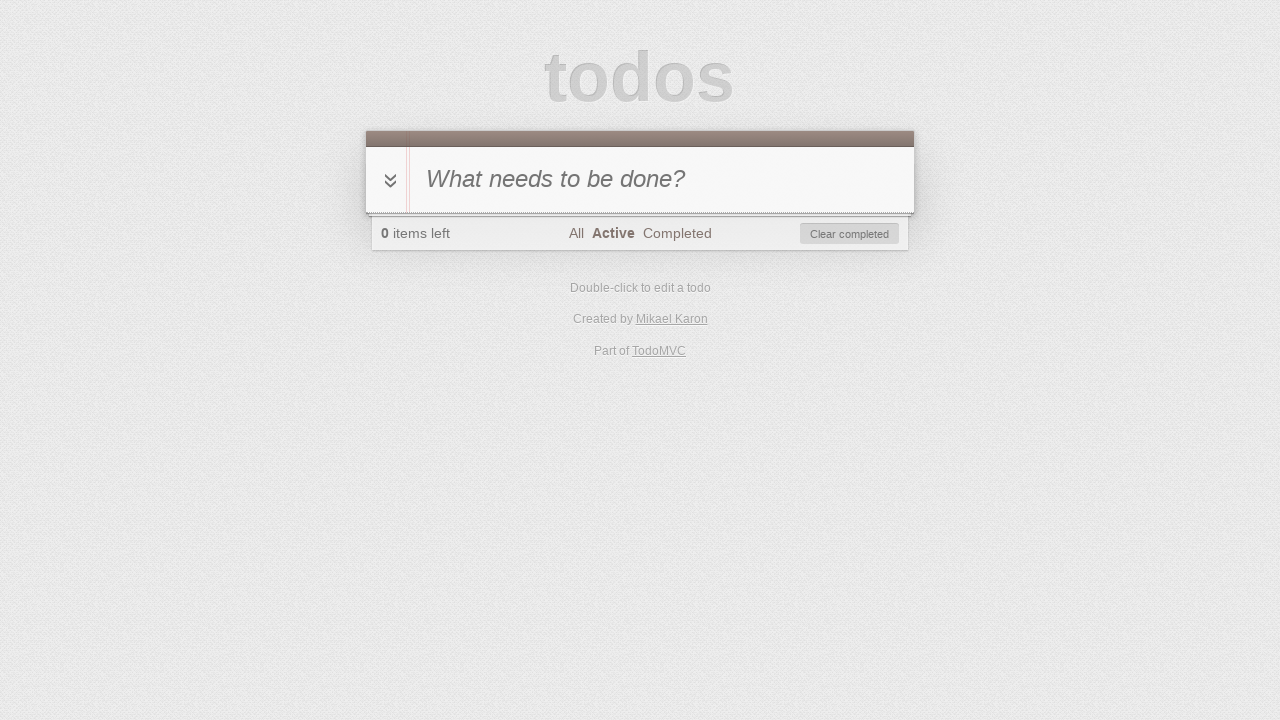

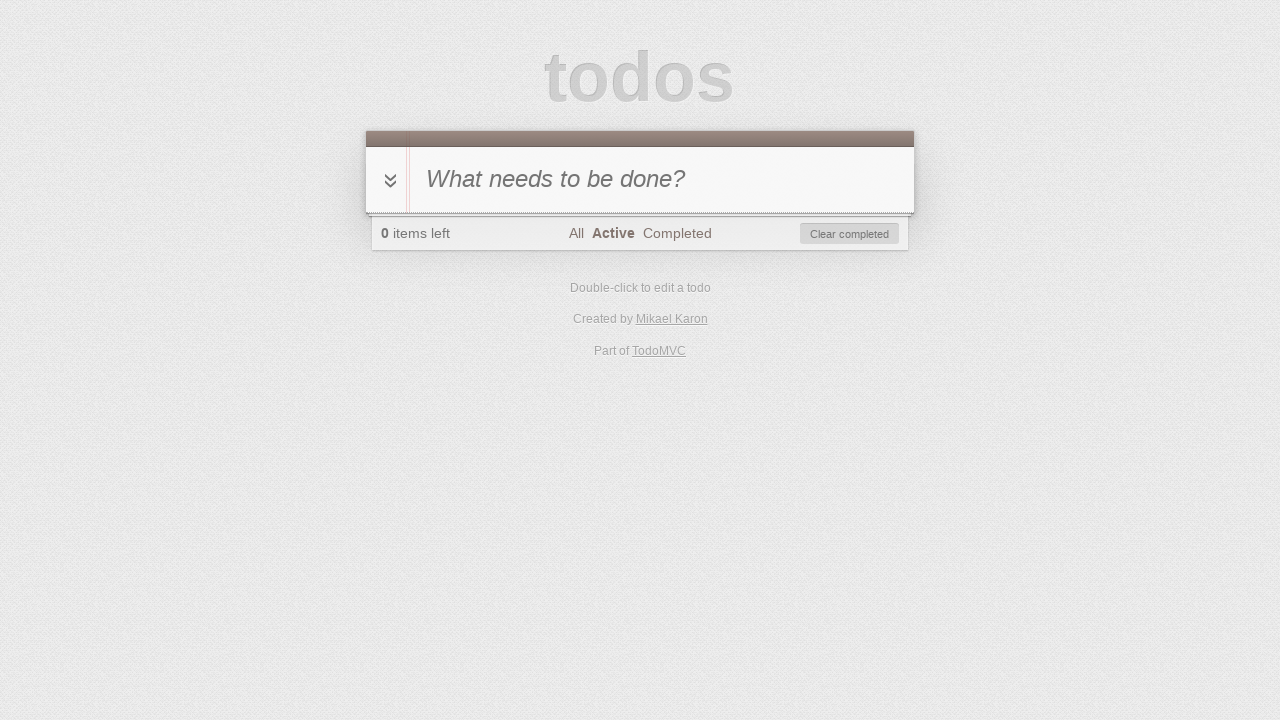